Tests the "Forgot Login Info" password recovery functionality on ParaBank by clicking the forgot password link, filling out the customer lookup form with personal details, and verifying that login credentials are retrieved.

Starting URL: https://parabank.parasoft.com/parabank/index.htm?ConnType=JDBC

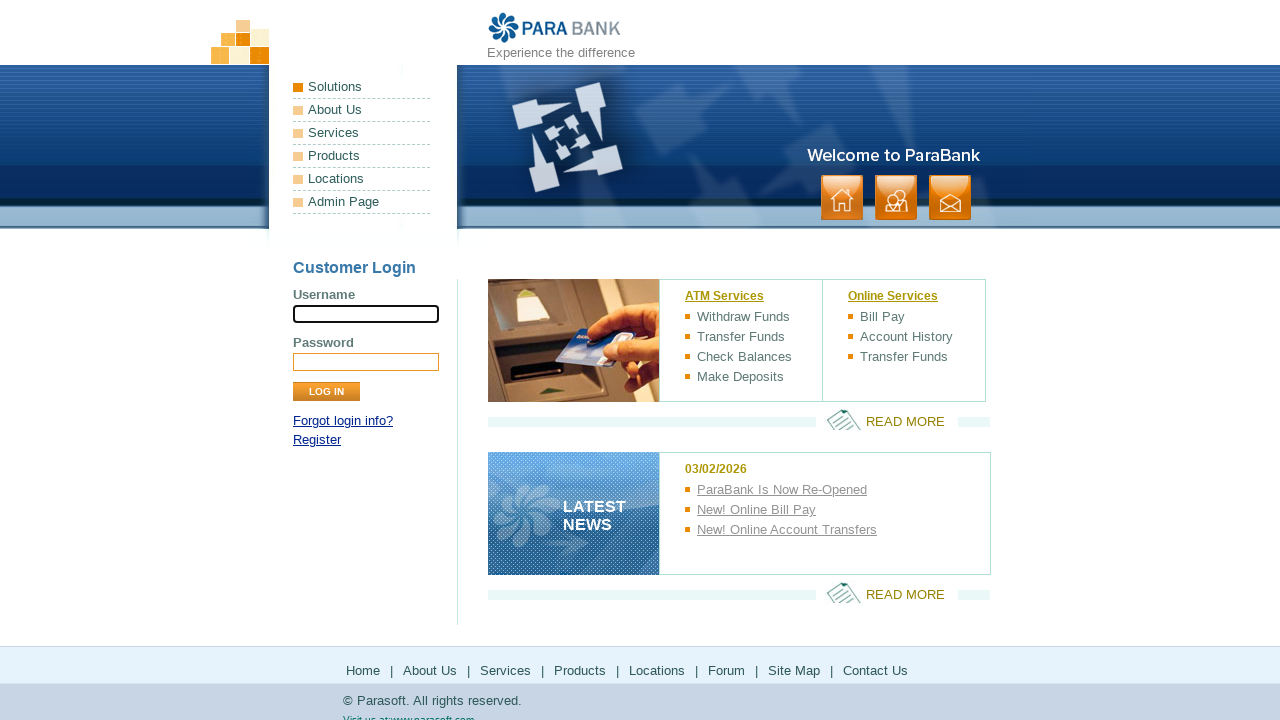

Clicked 'Forgot login info?' link at (343, 421) on text=Forgot login info?
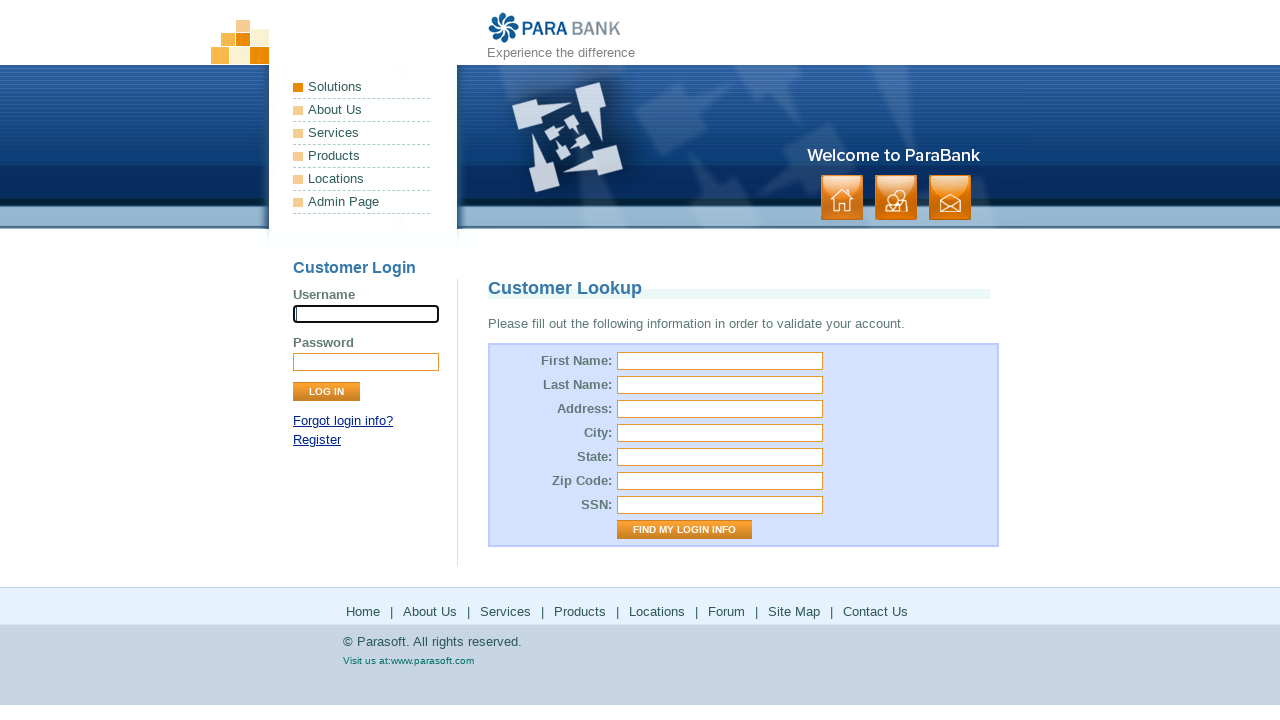

Navigated to customer lookup page
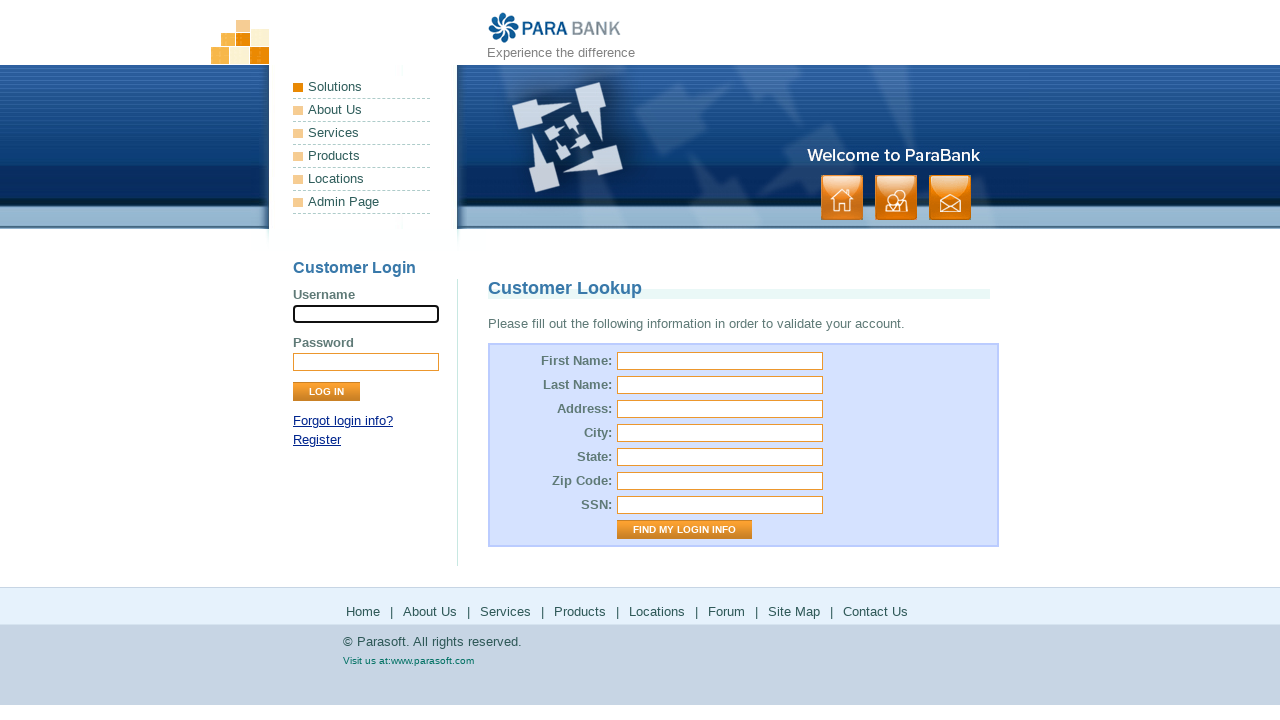

Filled first name field with 'John' on #firstName
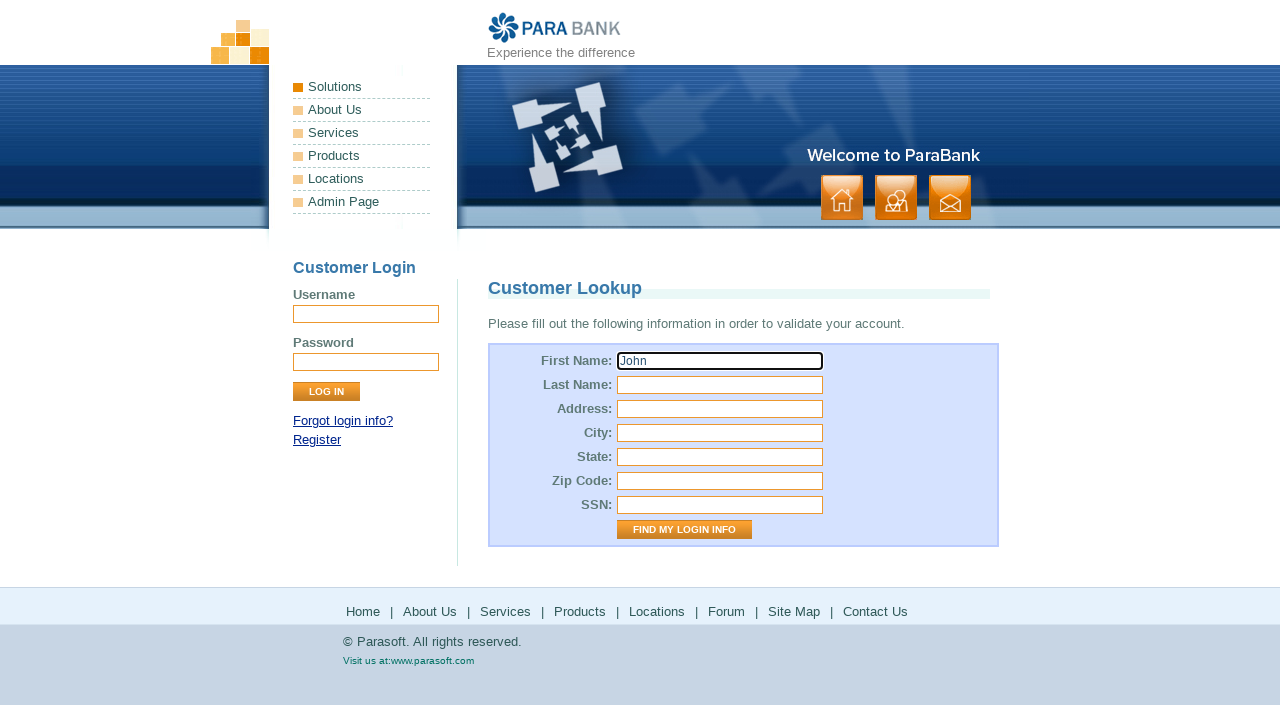

Filled last name field with 'Smith' on #lastName
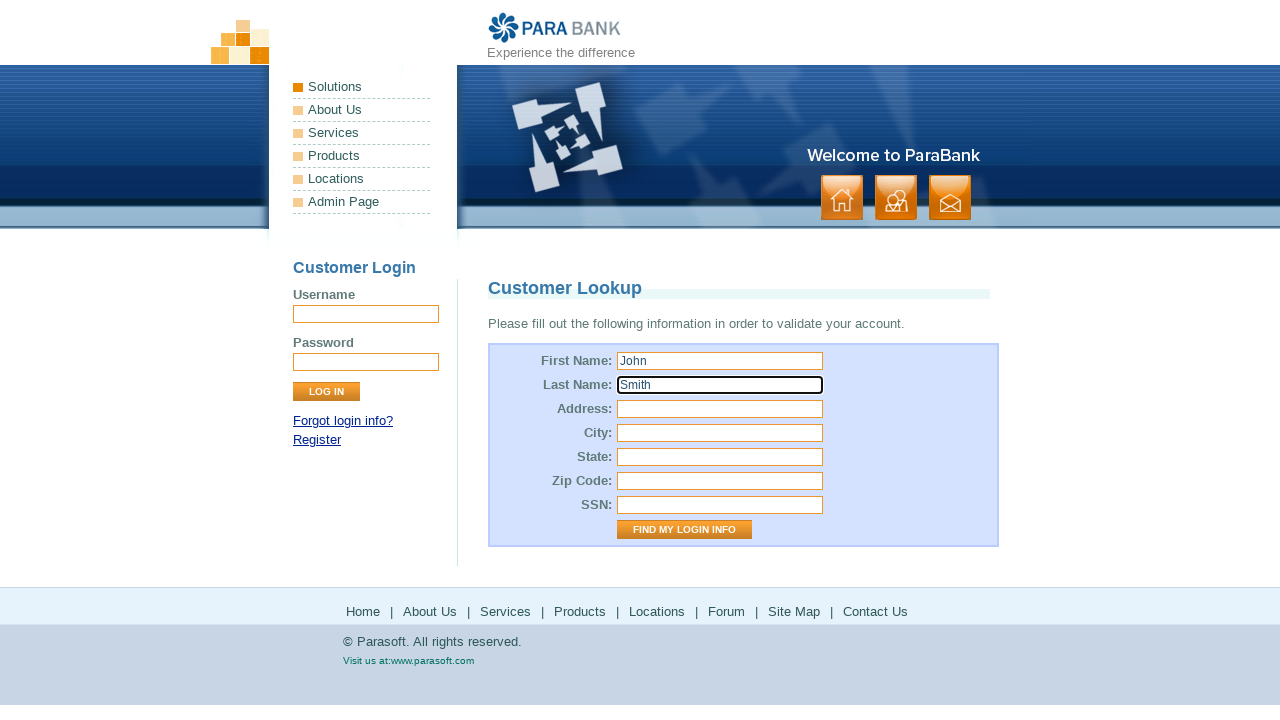

Filled street address field with '123 Main Street' on #address\.street
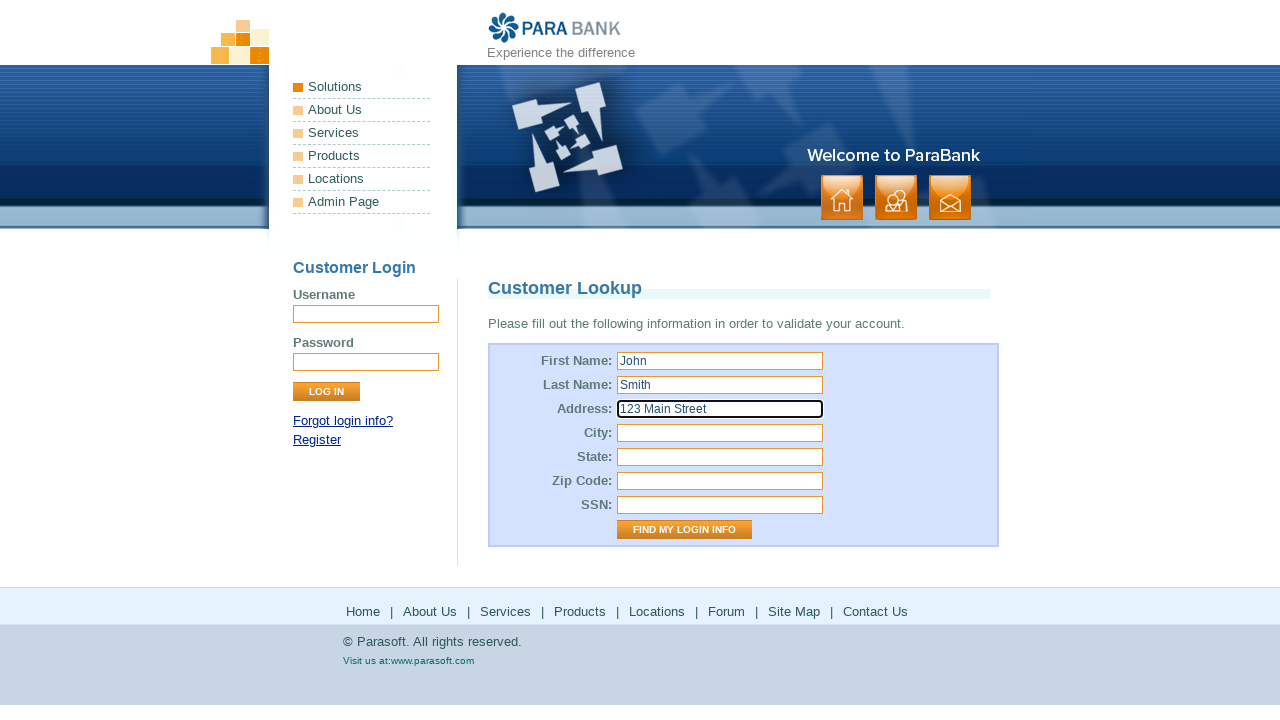

Filled city field with 'Springfield' on #address\.city
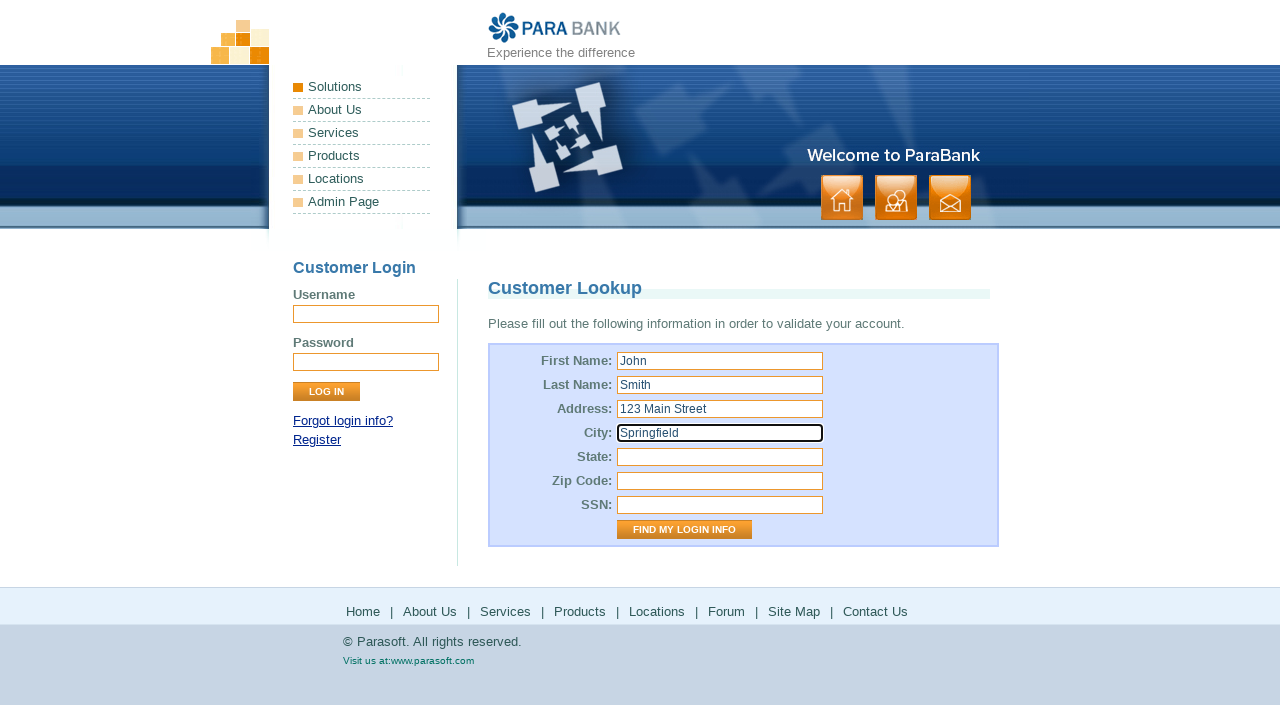

Filled state field with 'Illinois' on #address\.state
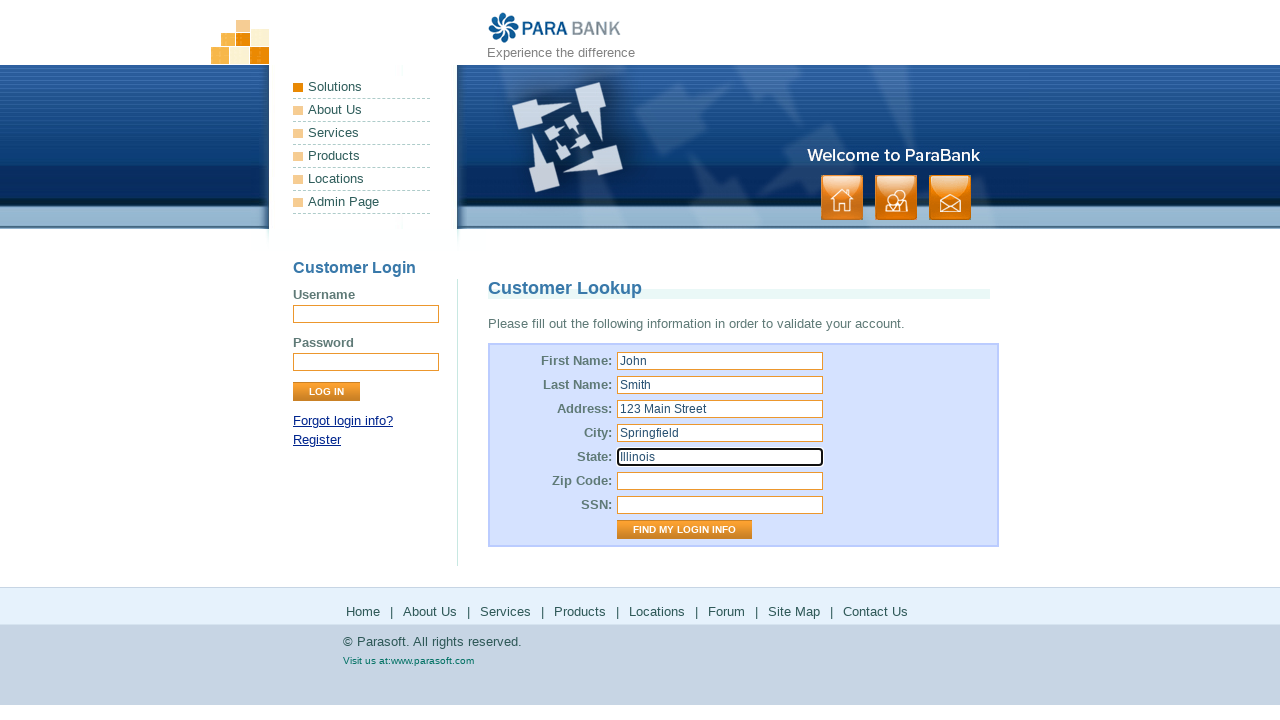

Filled zip code field with '62701' on #address\.zipCode
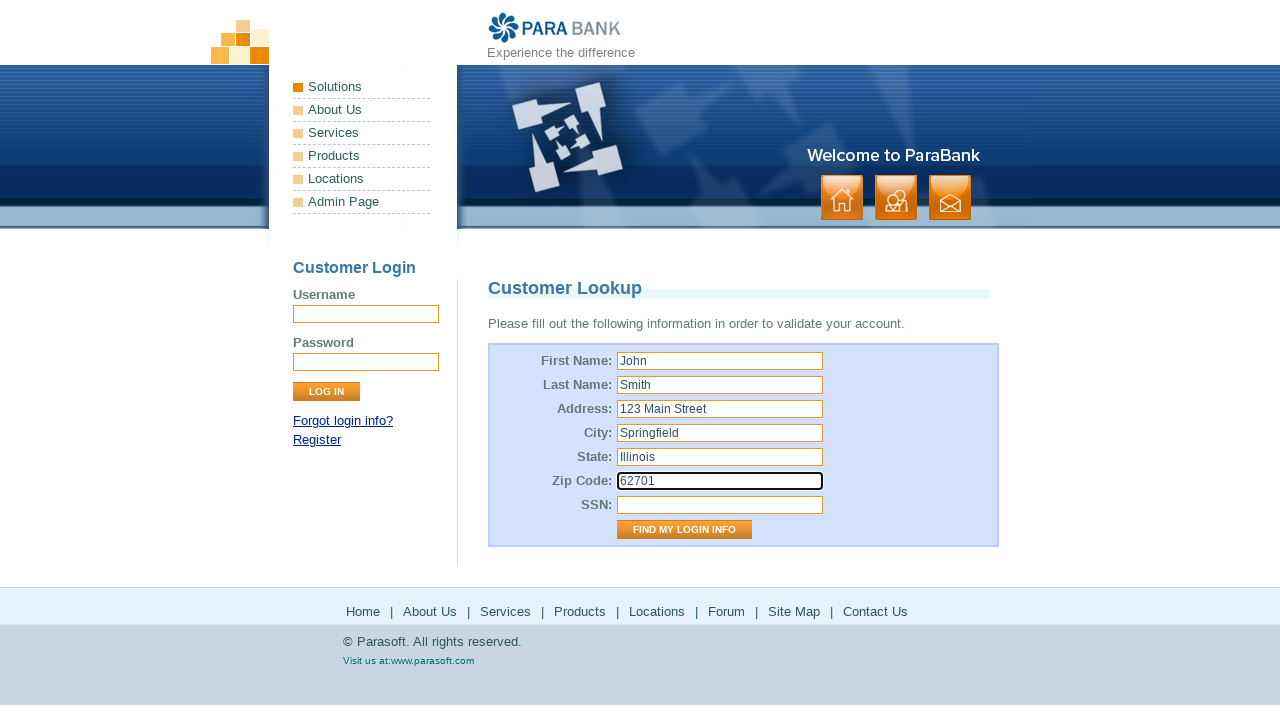

Filled SSN field with '123-45-6789' on #ssn
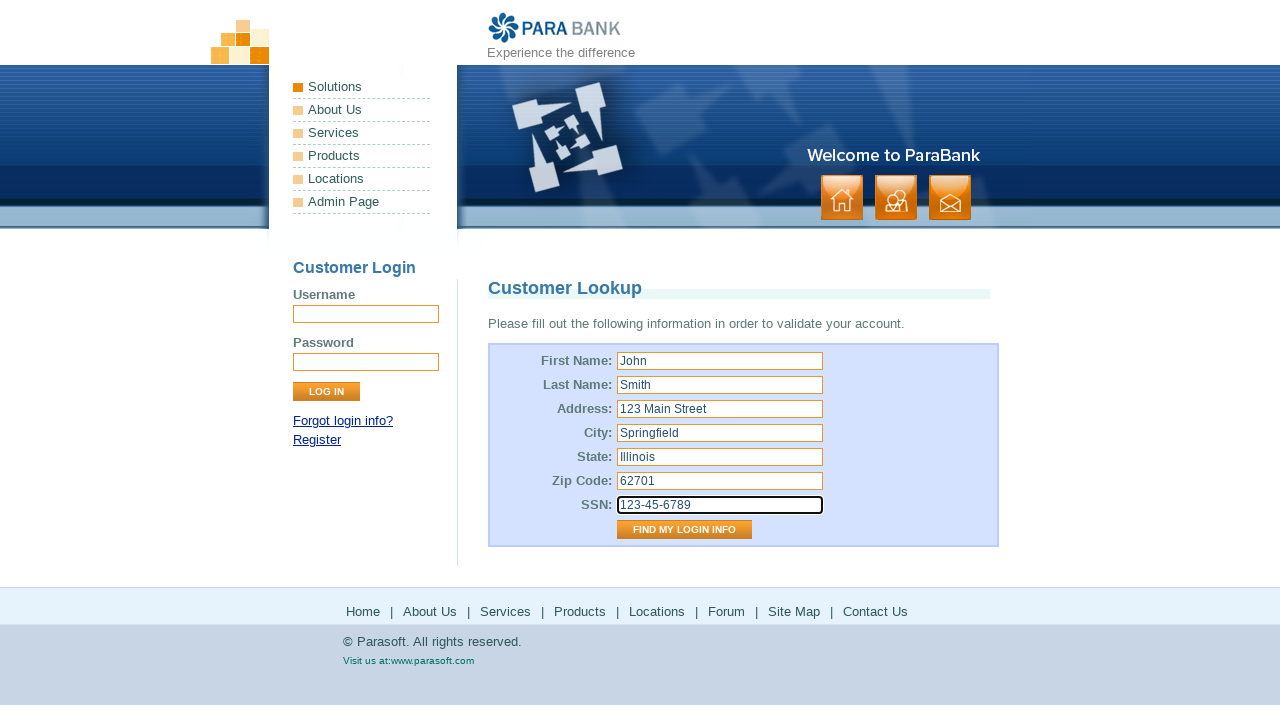

Clicked 'Find My Login Info' submit button at (684, 530) on input[type='submit'][value='Find My Login Info']
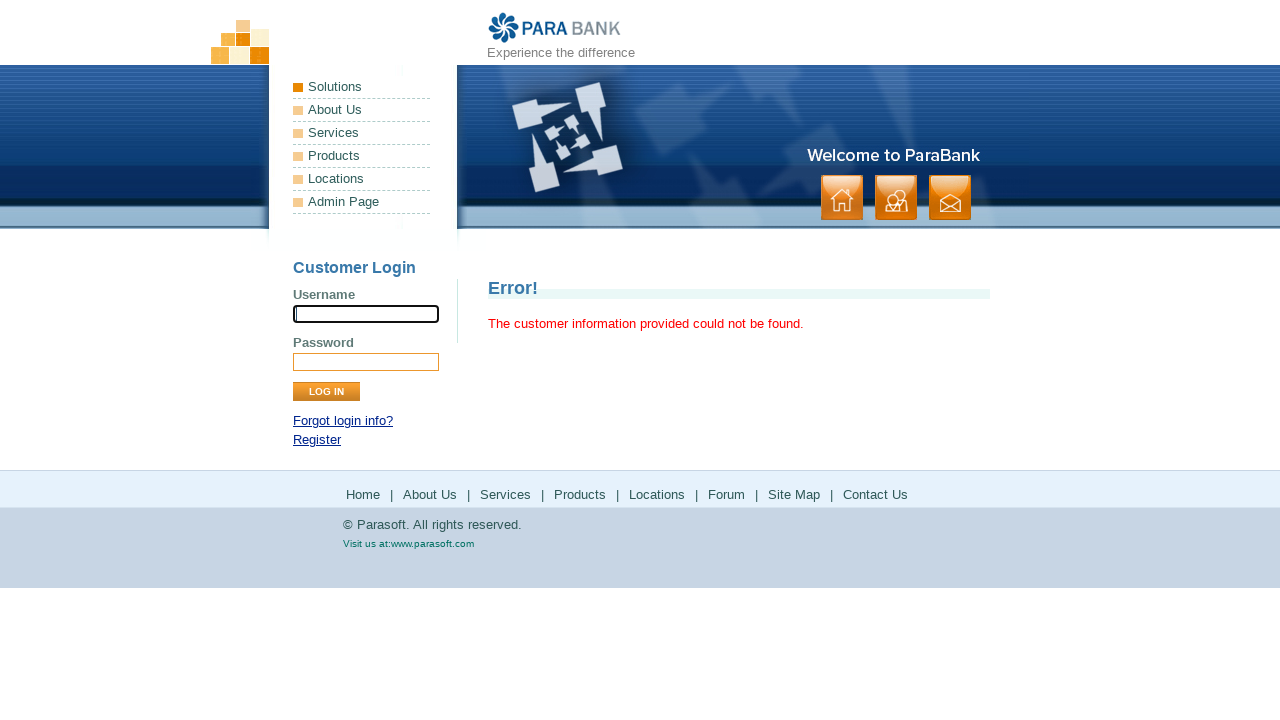

Login credentials retrieved and displayed in results panel
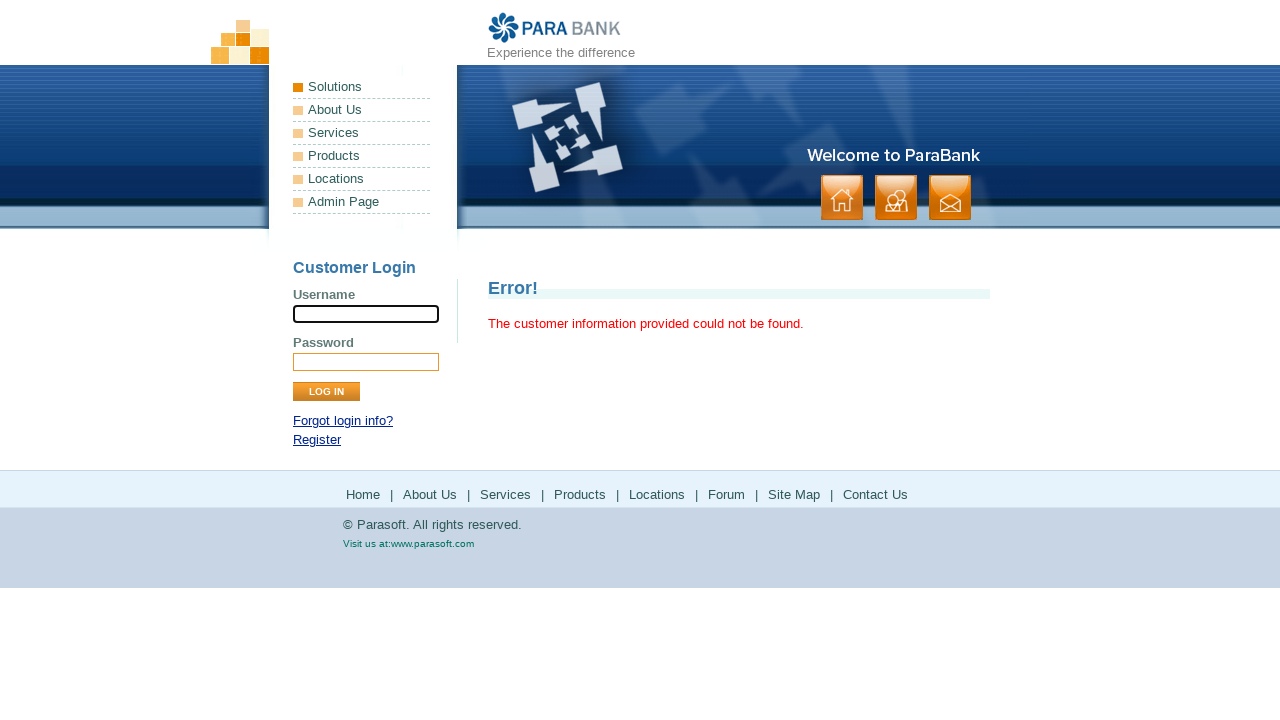

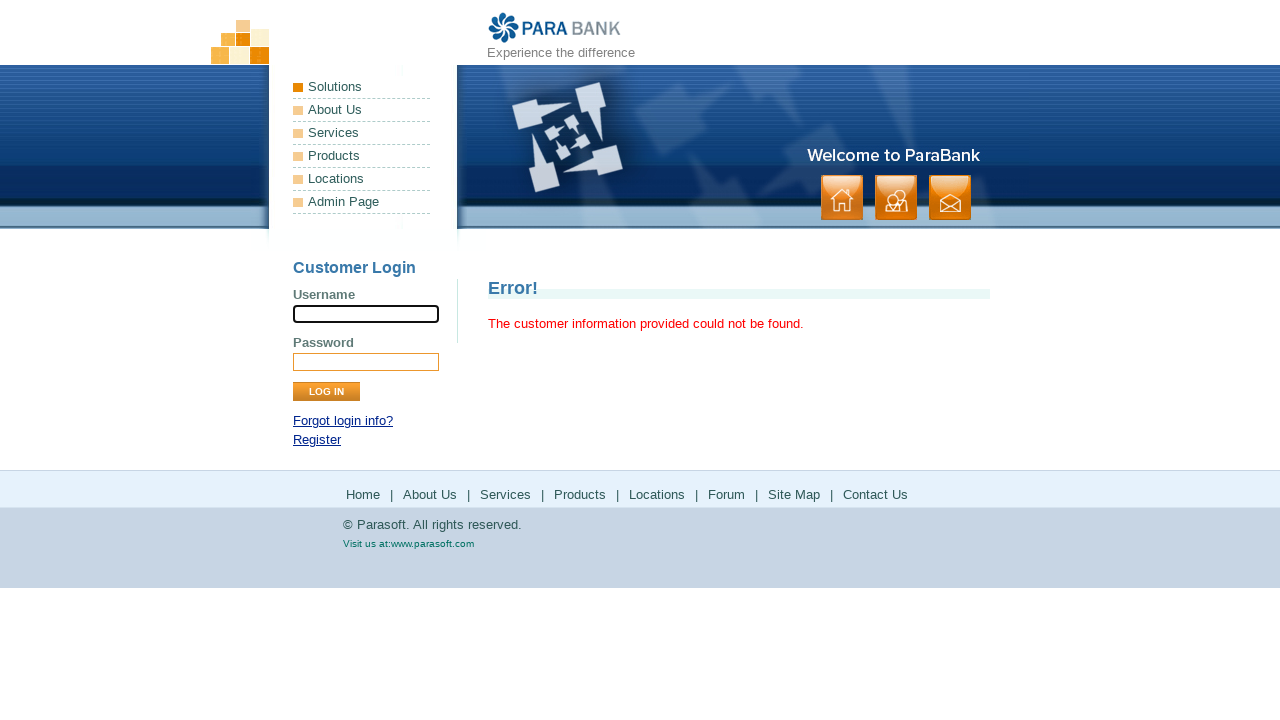